Tests the practice form validation on DemoQA by navigating to the Practice Form and attempting to submit without filling required fields.

Starting URL: https://demoqa.com/

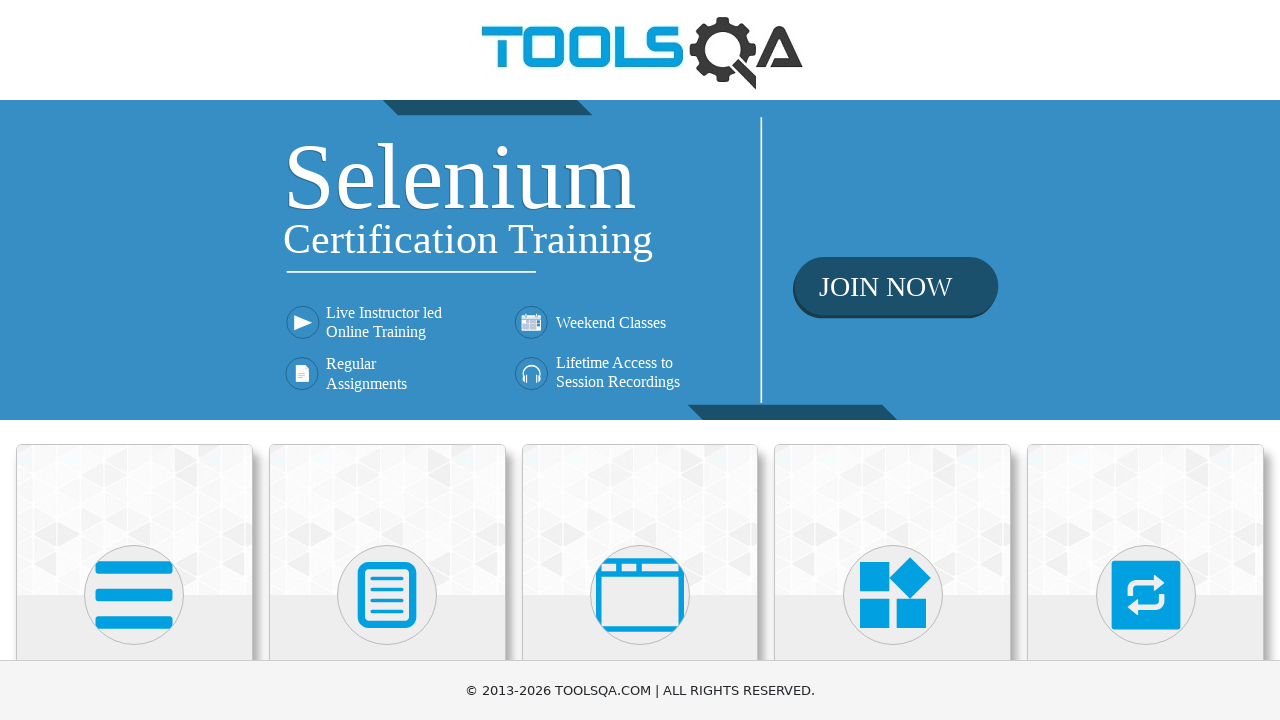

Clicked on Forms card on homepage at (387, 360) on text=Forms
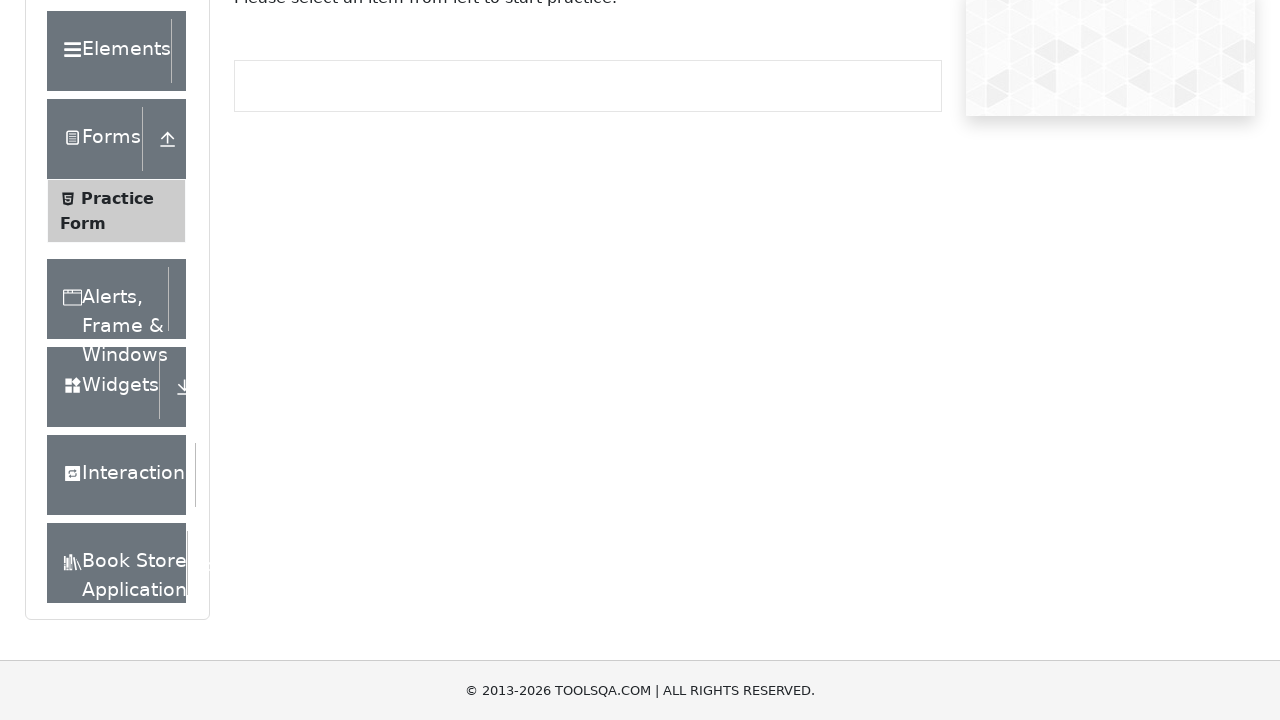

Clicked on Practice Form in the left menu at (117, 336) on text=Practice Form
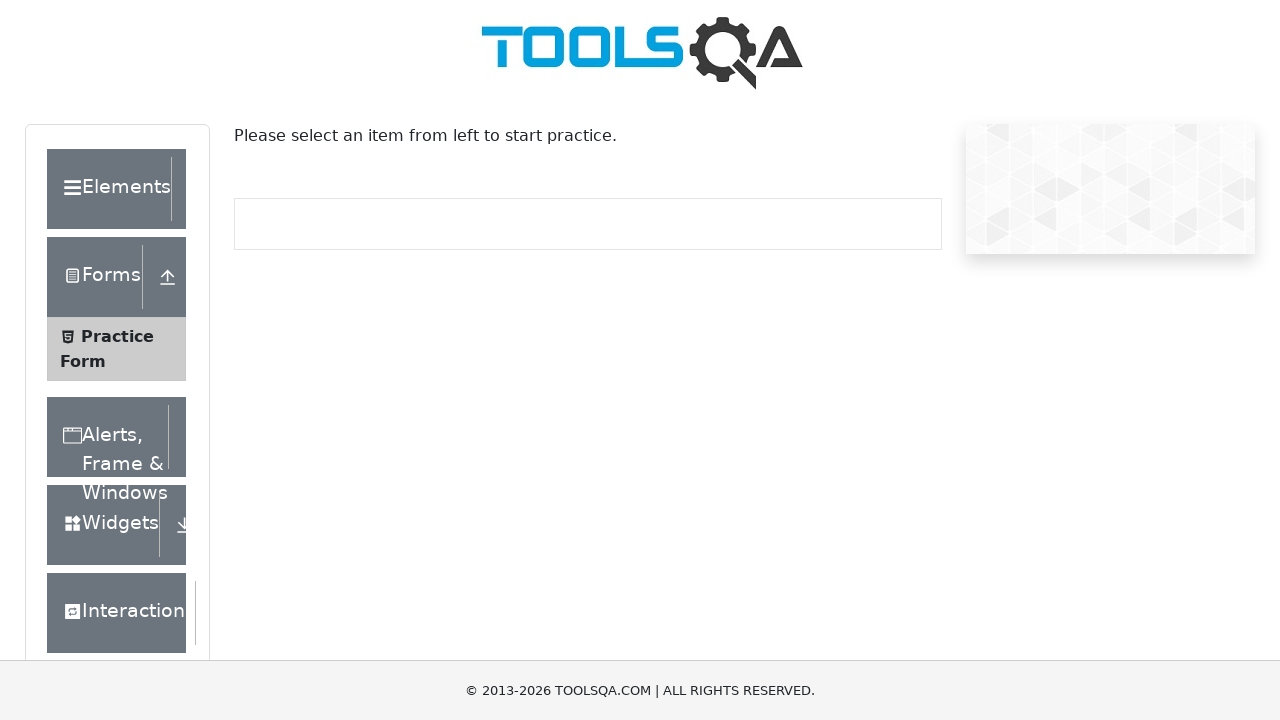

Practice form loaded and firstName field is visible
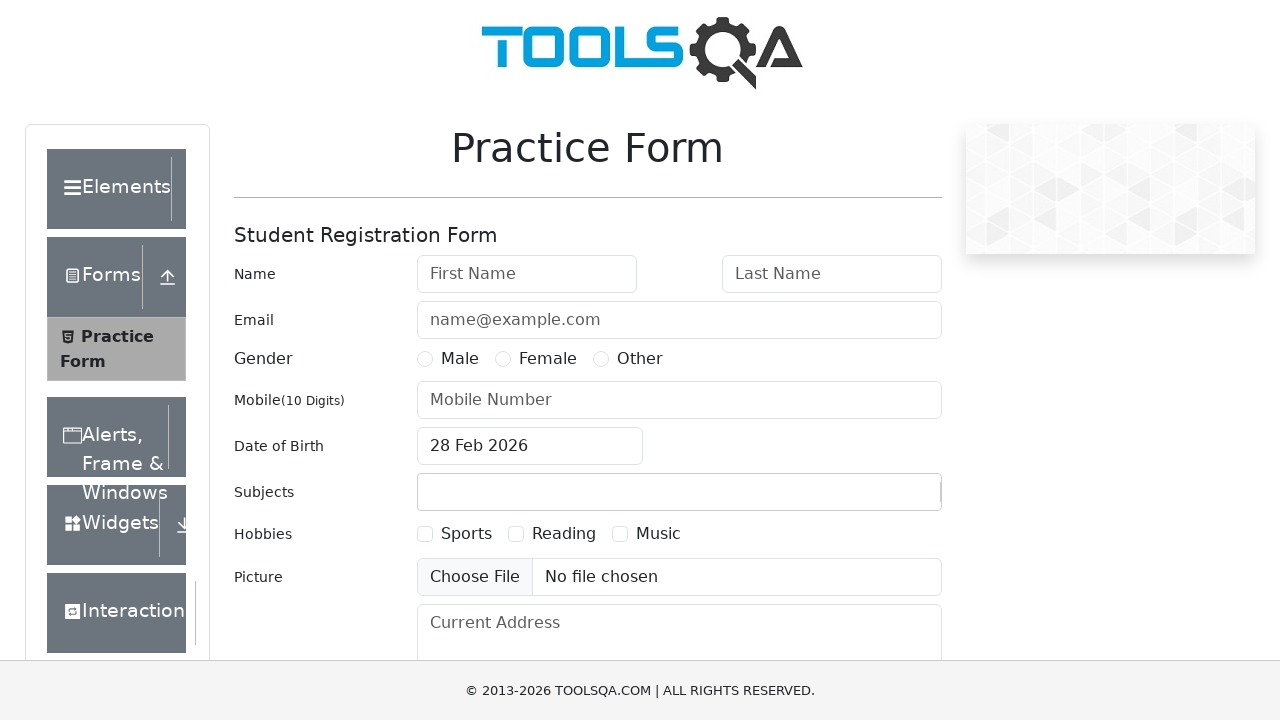

Clicked submit button without filling required fields at (885, 499) on #submit
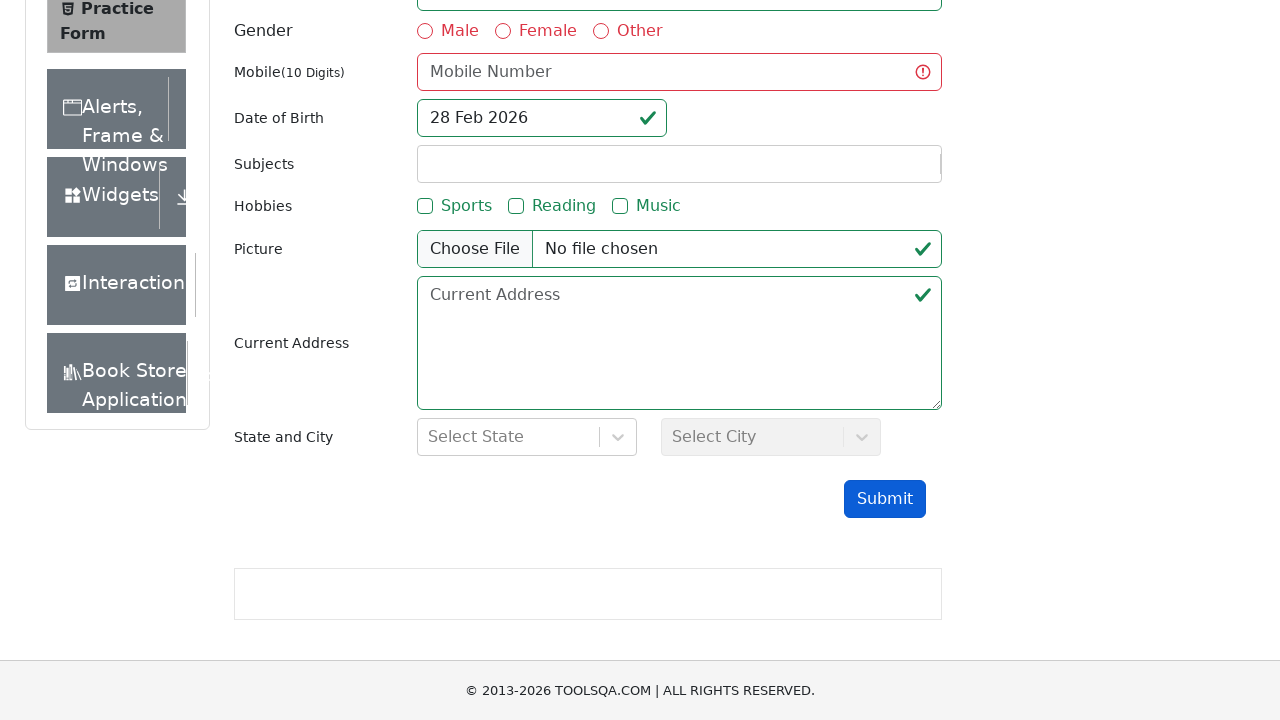

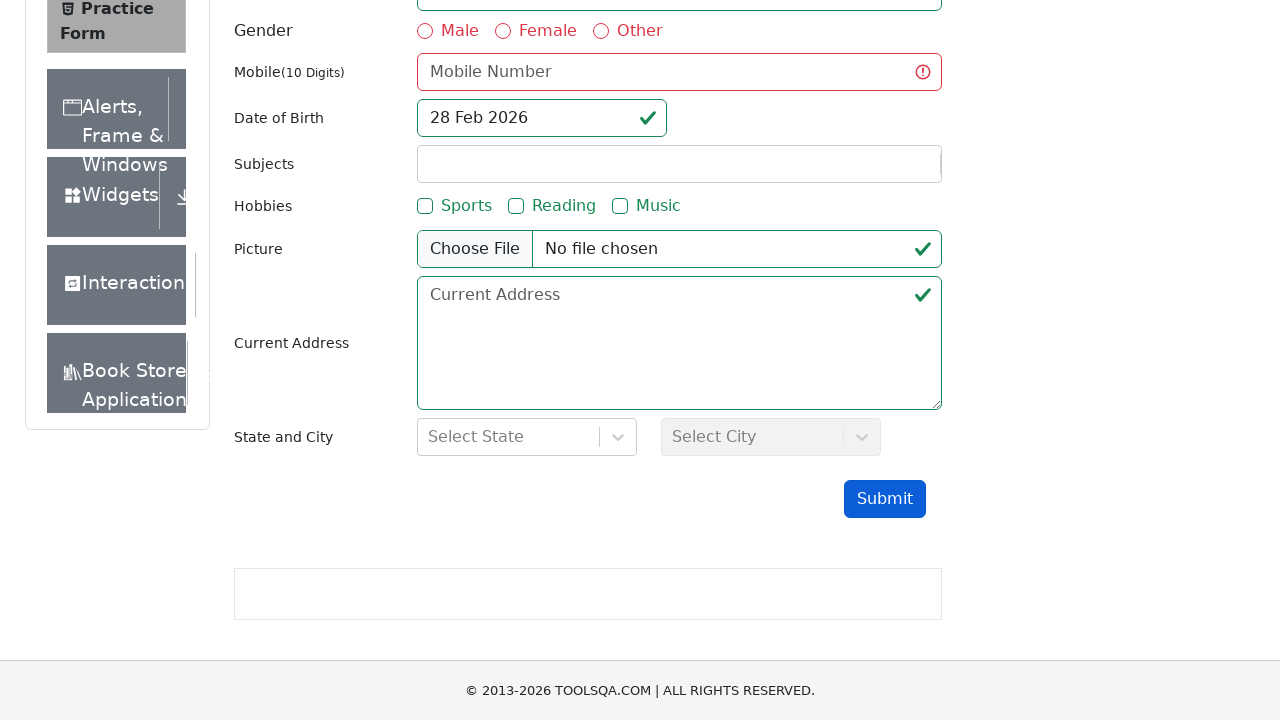